Tests popup handling on a training website by clicking a launcher button to open a popup, filling in a practice login form with username and password, and submitting it to verify the response message.

Starting URL: https://training-support.net/webelements/popups

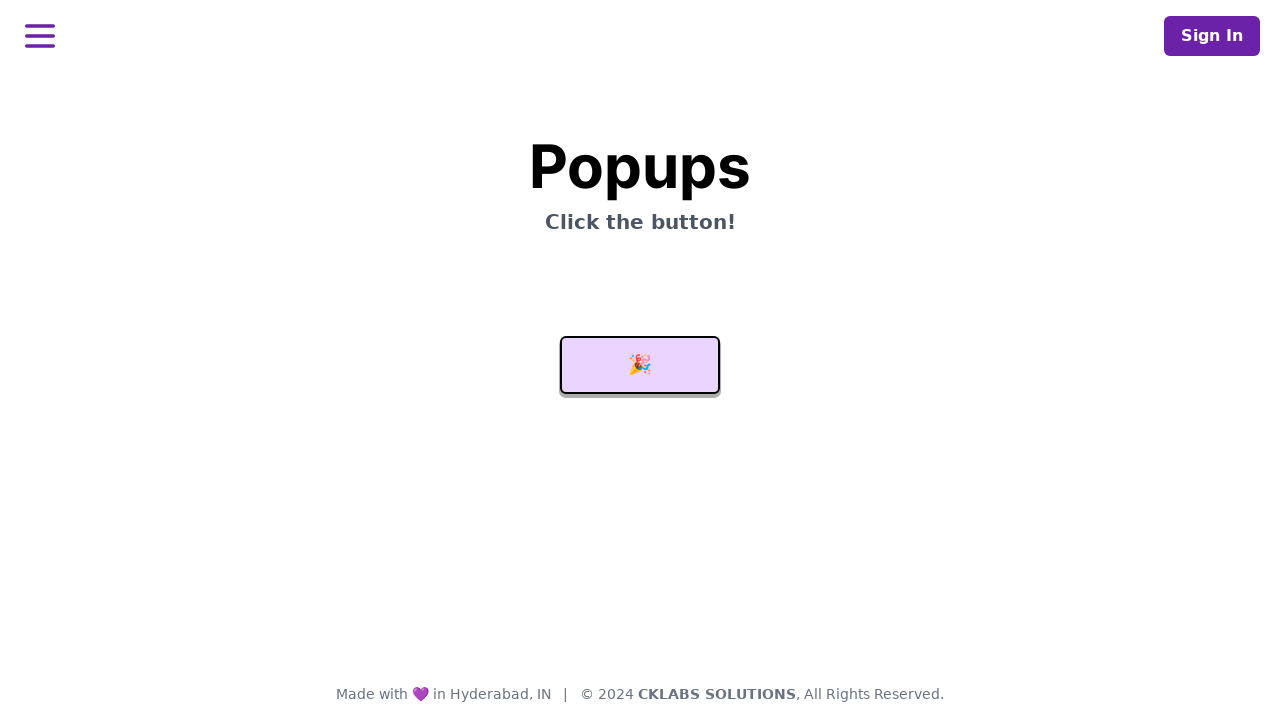

Clicked launcher button to open popup at (640, 365) on #launcher
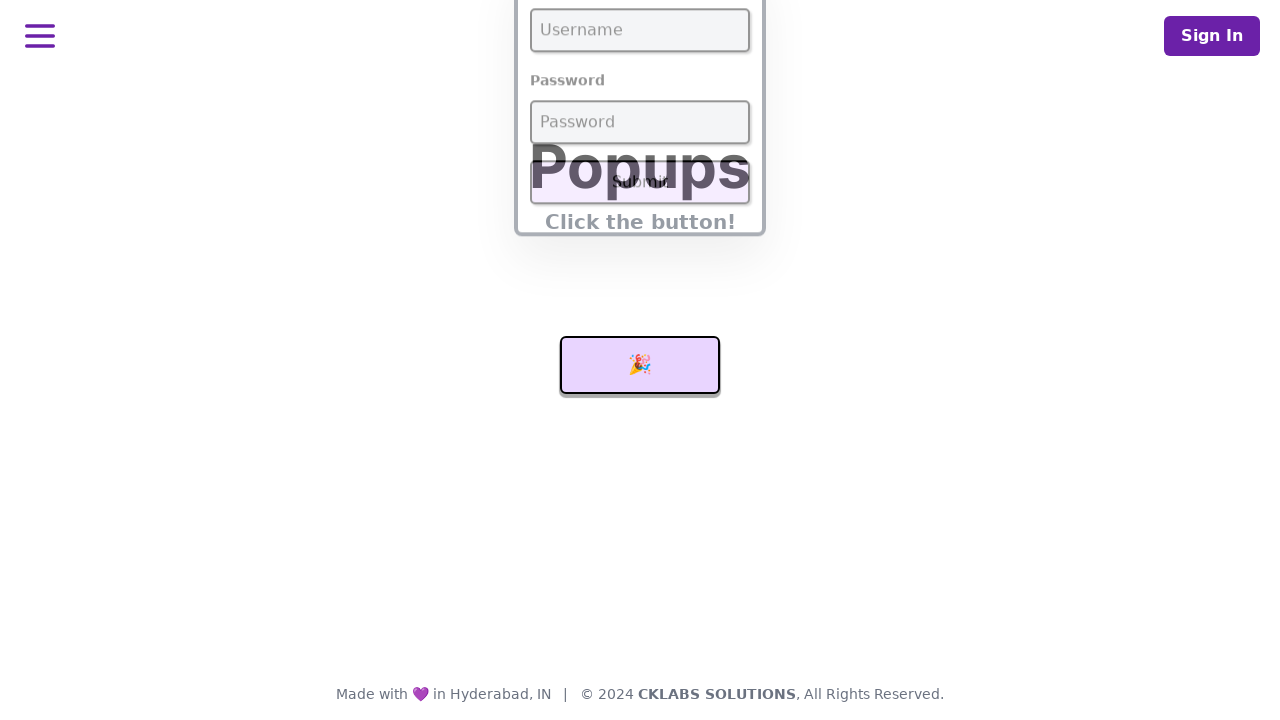

Popup opened and username field became visible
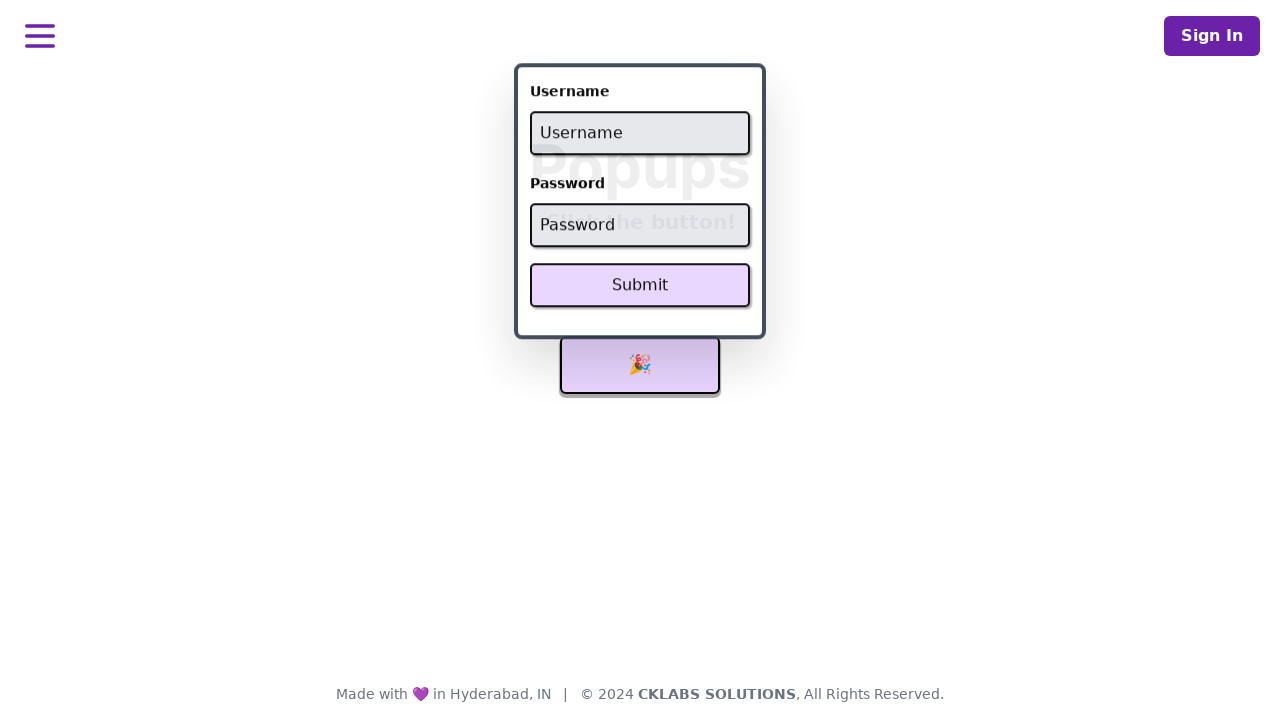

Filled username field with 'admin' on #username
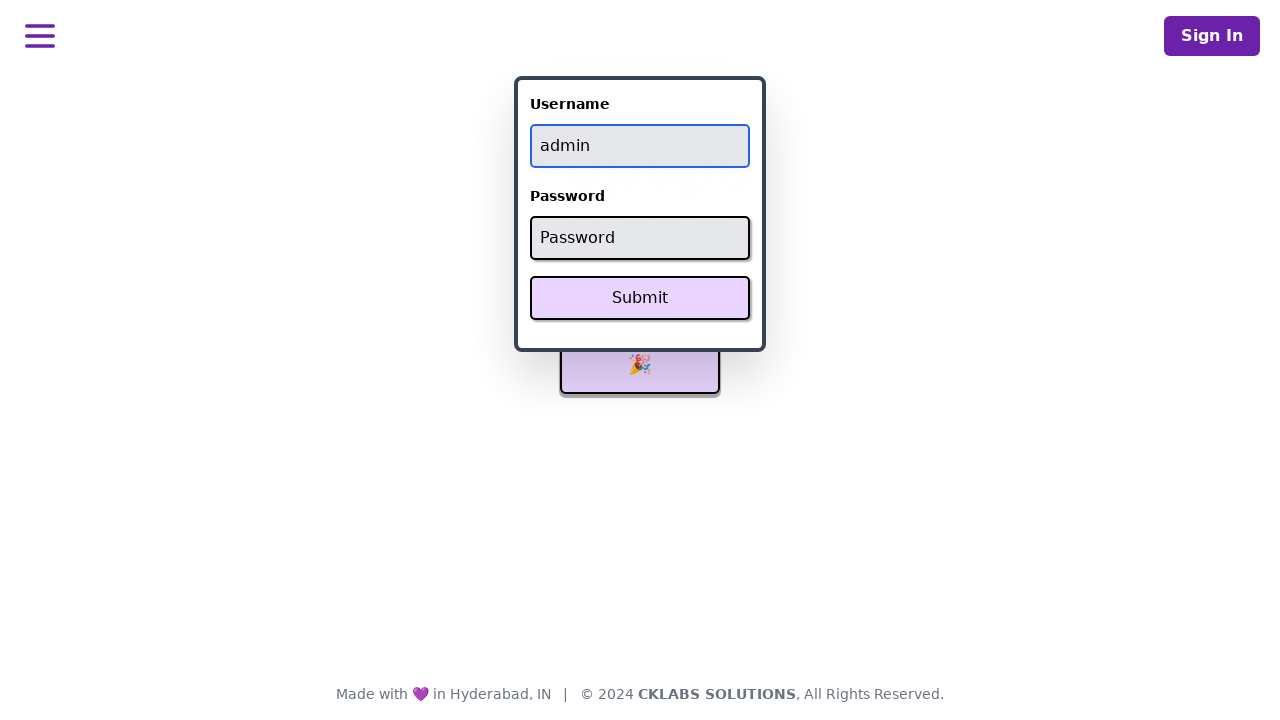

Filled password field with 'password' on #password
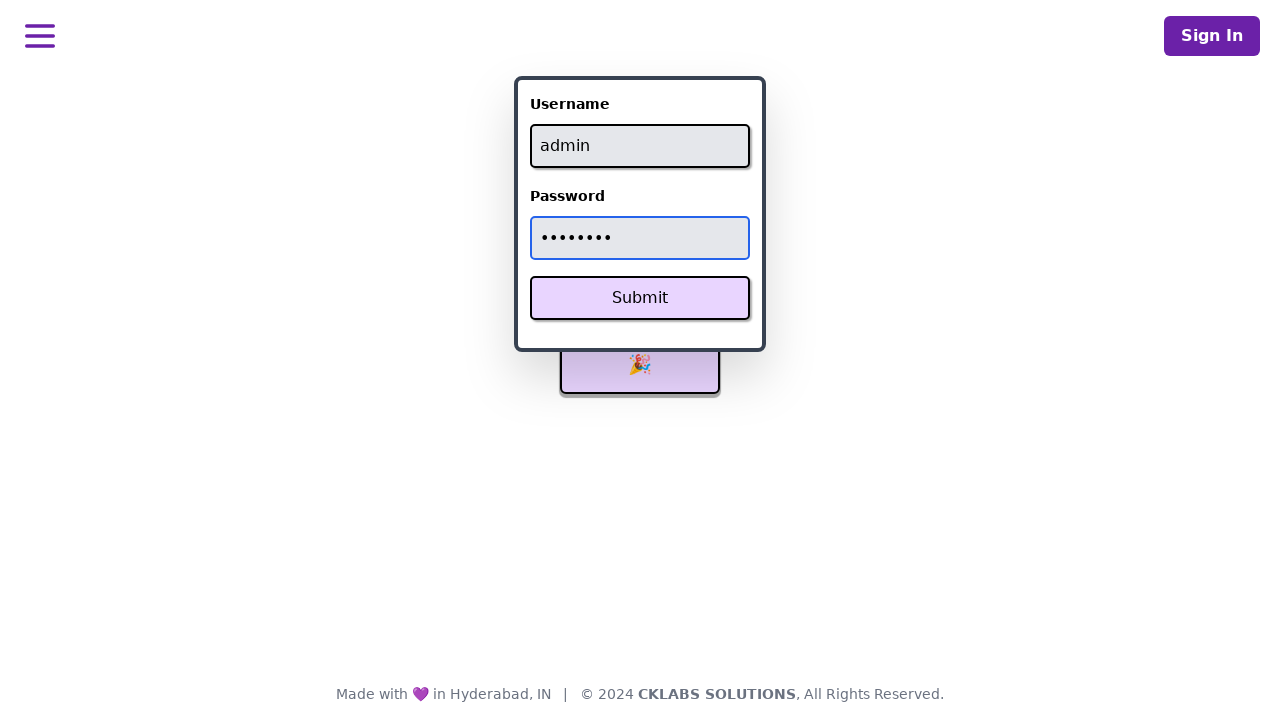

Clicked Submit button to submit login form at (640, 298) on xpath=//button[text()='Submit']
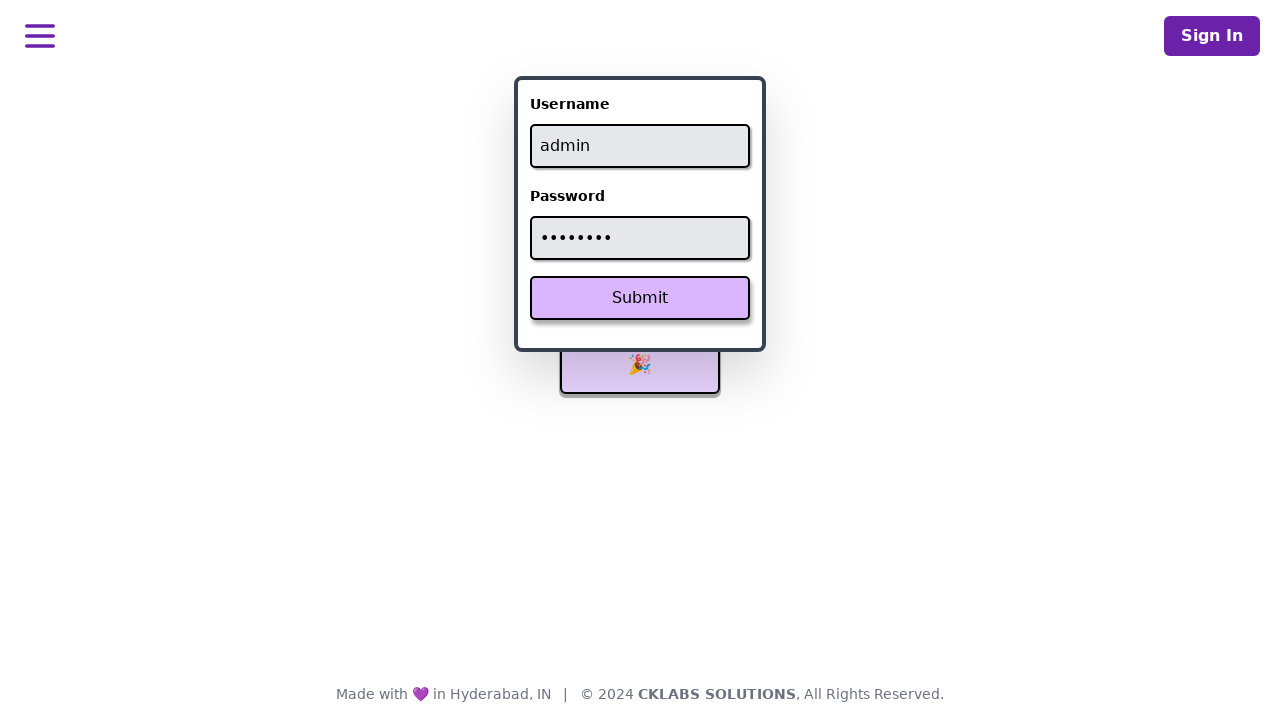

Response message appeared after form submission
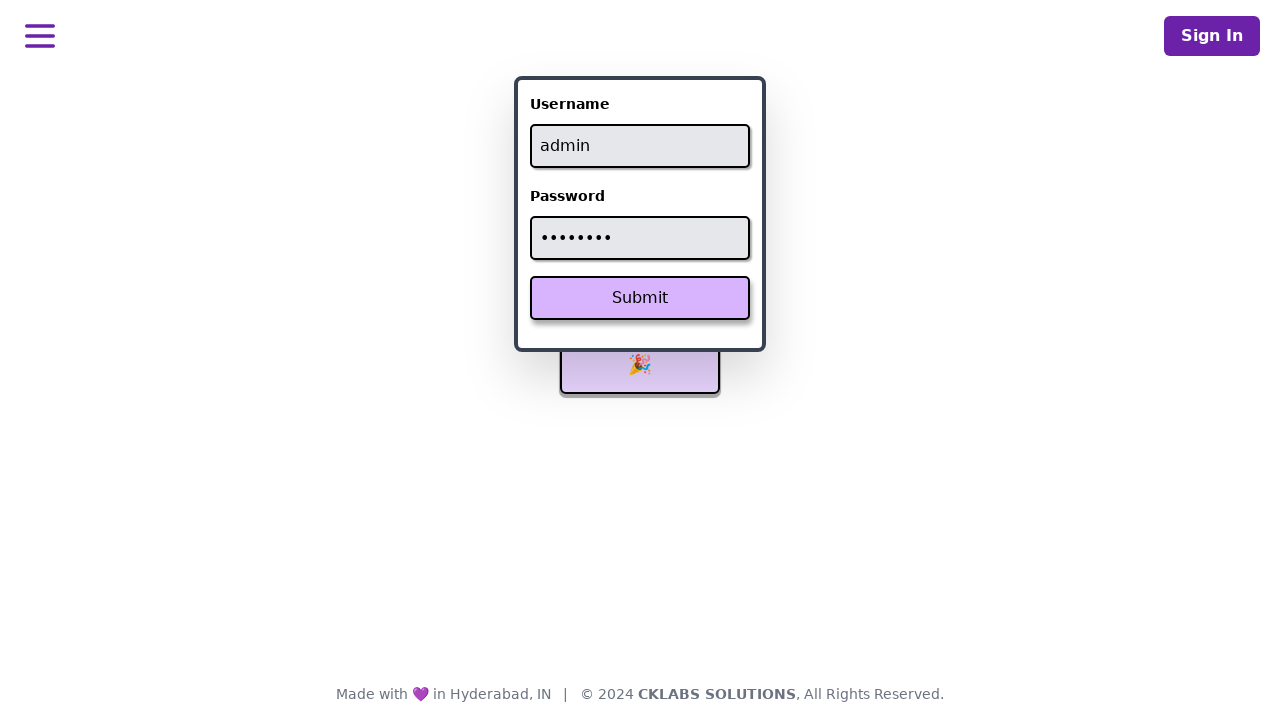

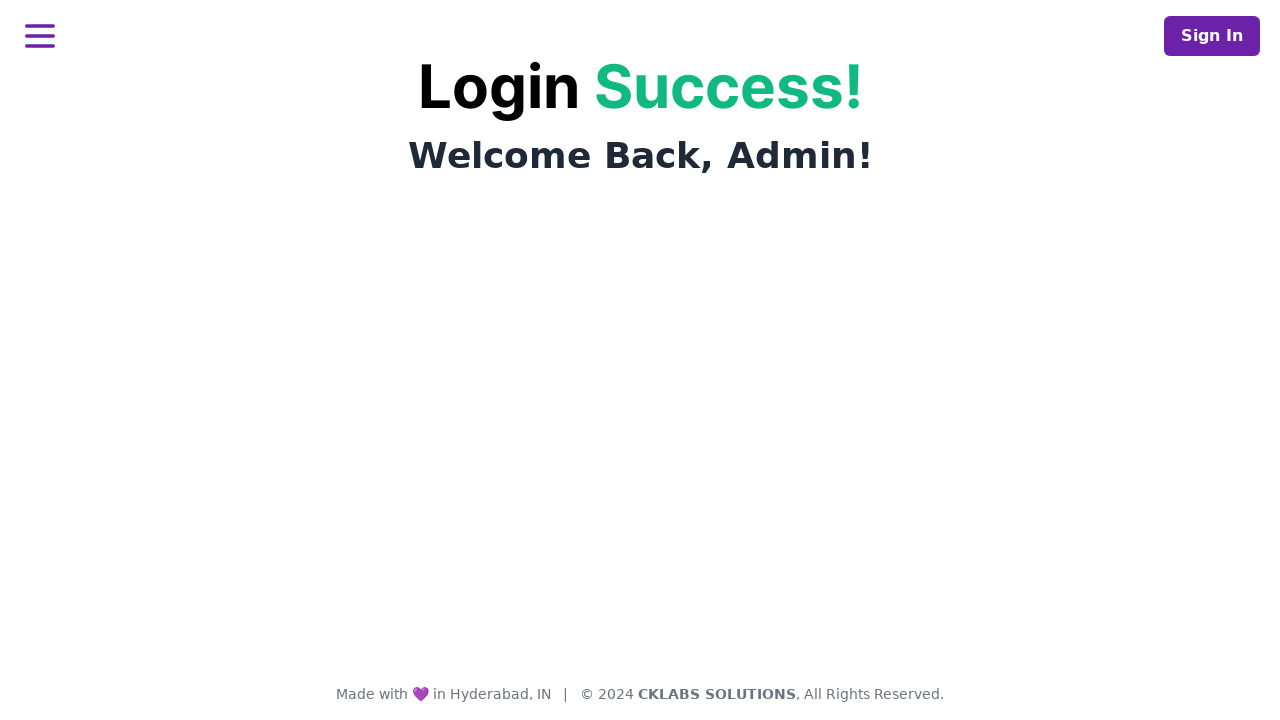